Tests the Links page by clicking a dynamic link and verifying it opens the home page in a new tab

Starting URL: https://demoqa.com/

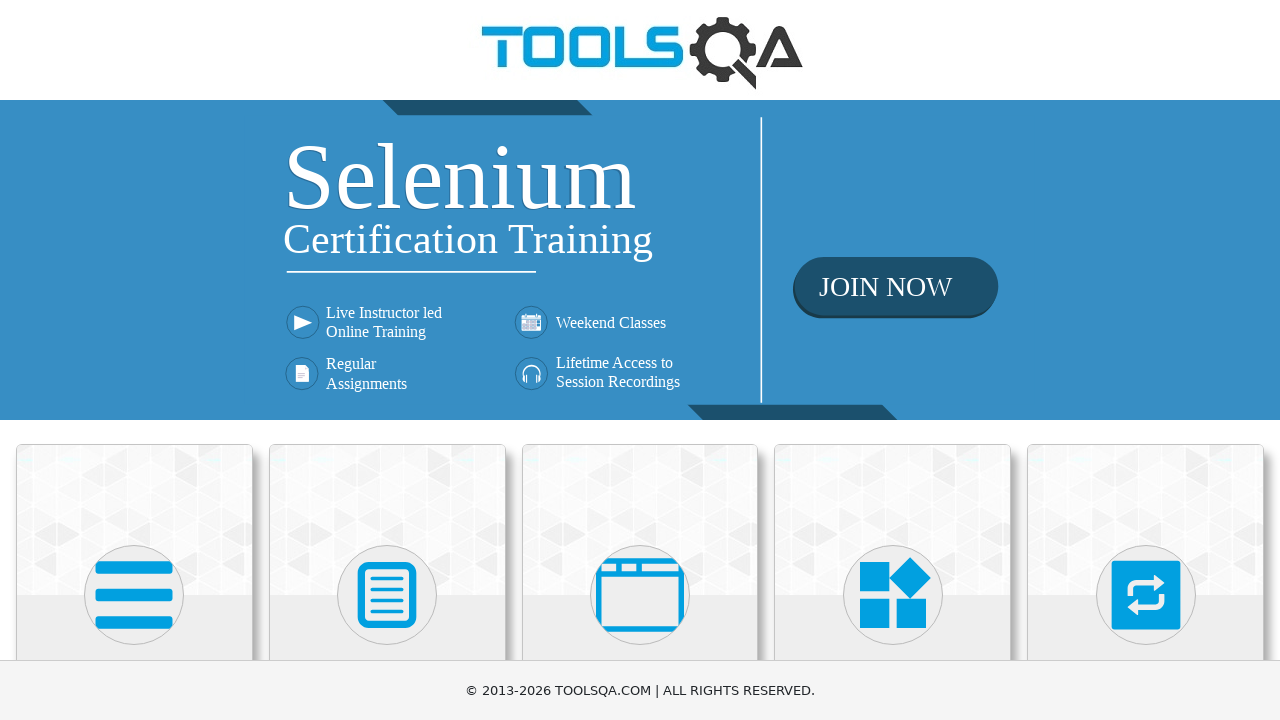

Clicked on Elements card at (134, 360) on text=Elements
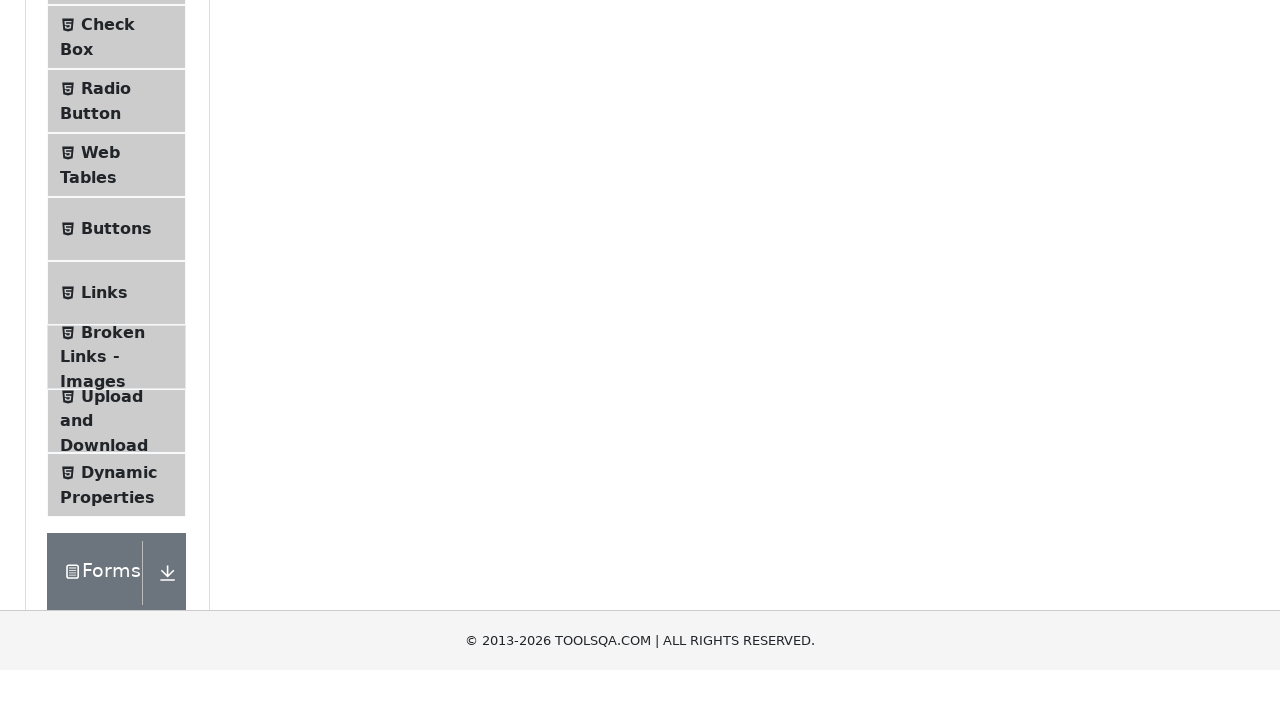

Clicked on Links in the menu at (104, 581) on text=Links
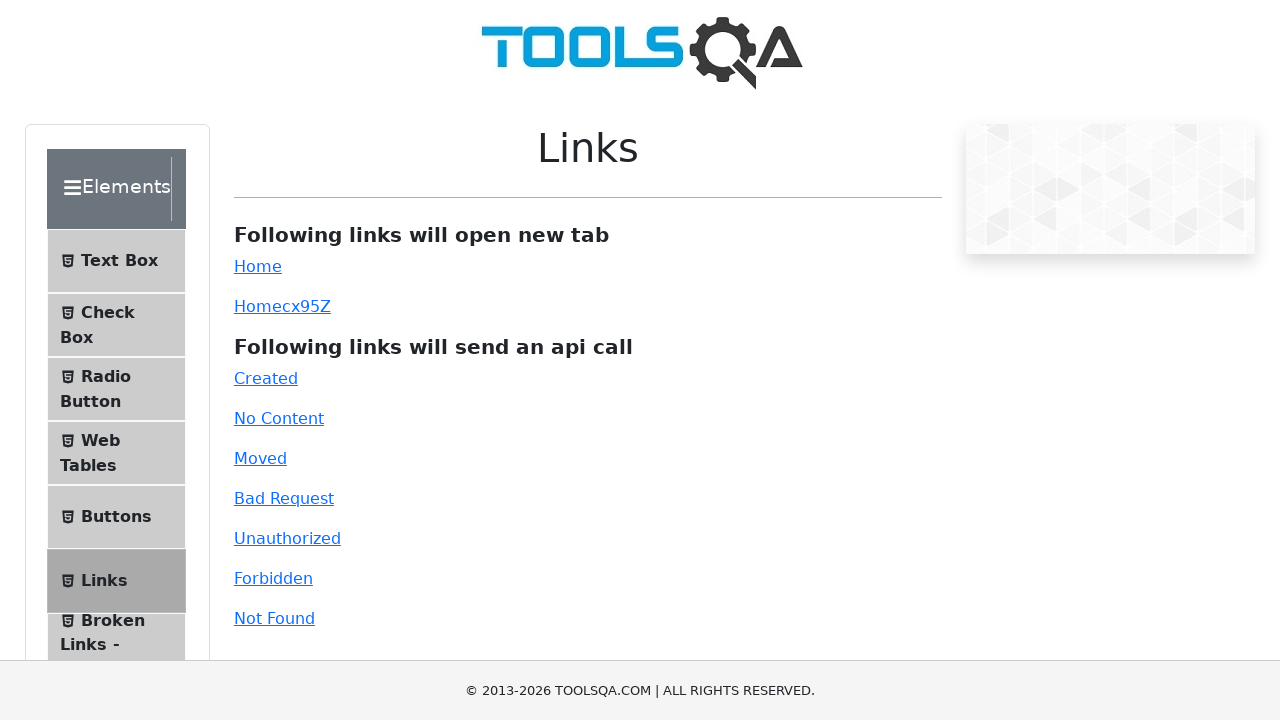

Clicked on dynamic Home link which opens in a new tab at (258, 306) on #dynamicLink
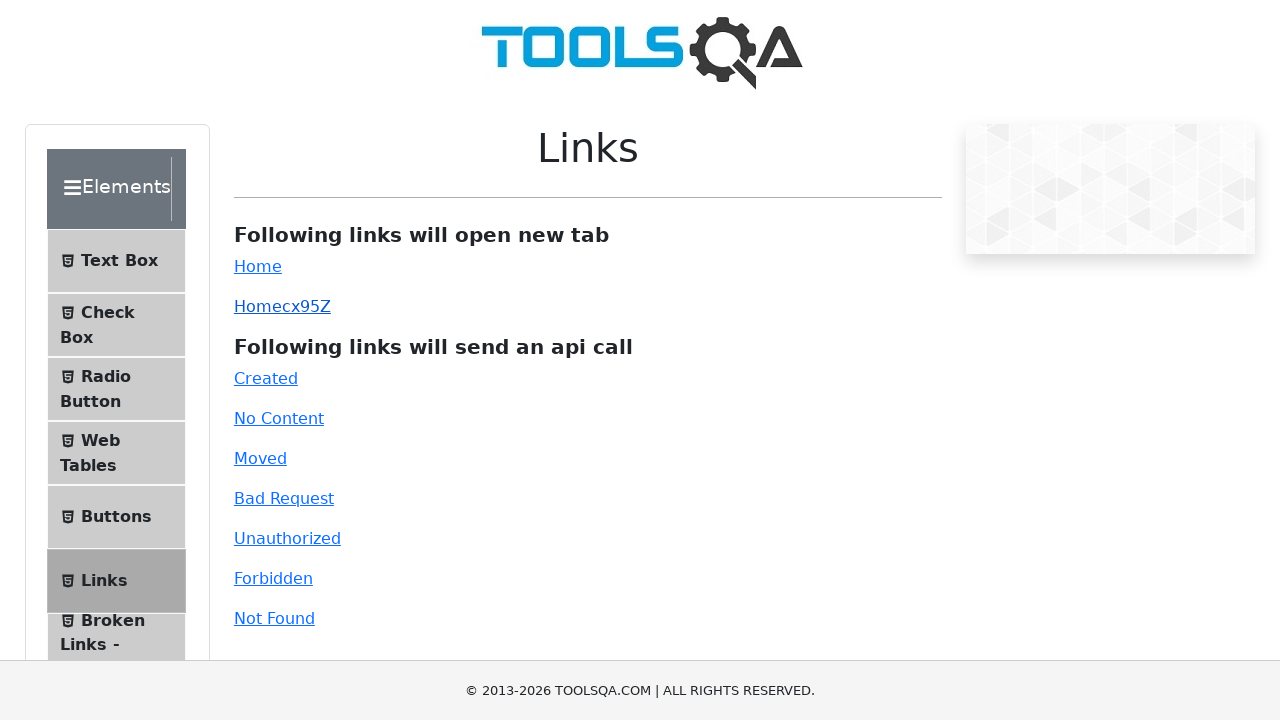

New tab loaded and ready, switched to new page
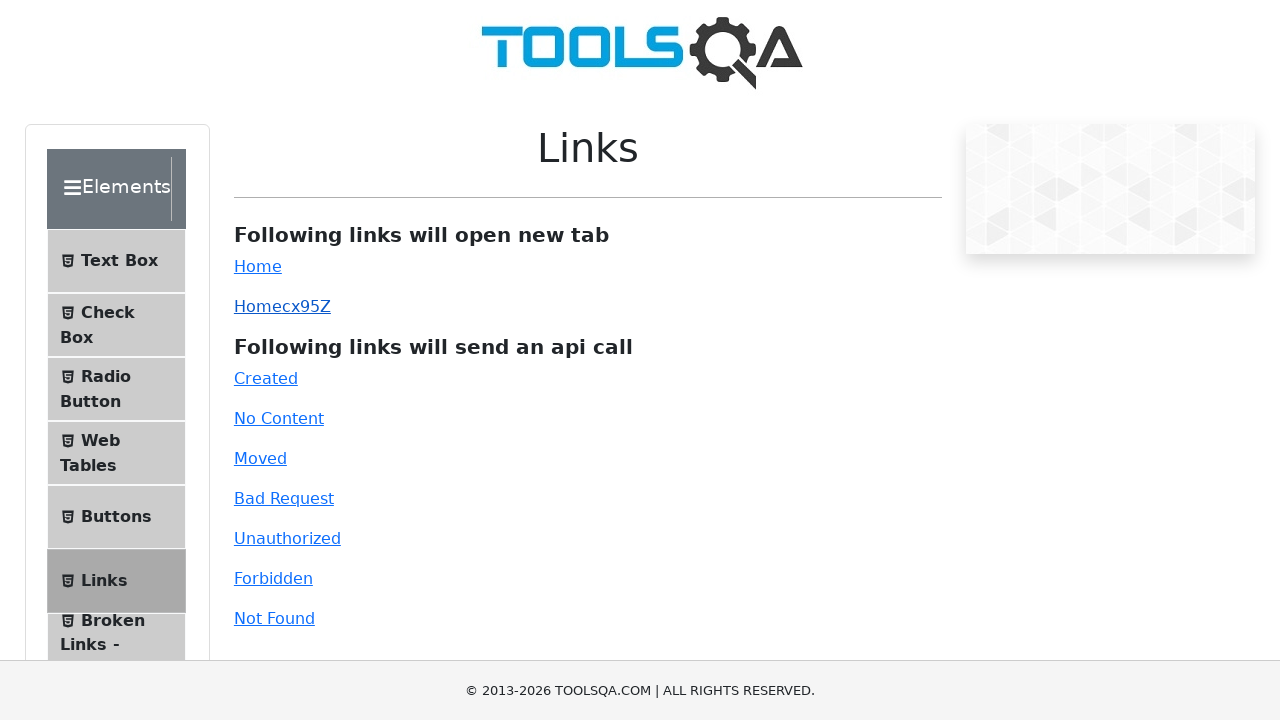

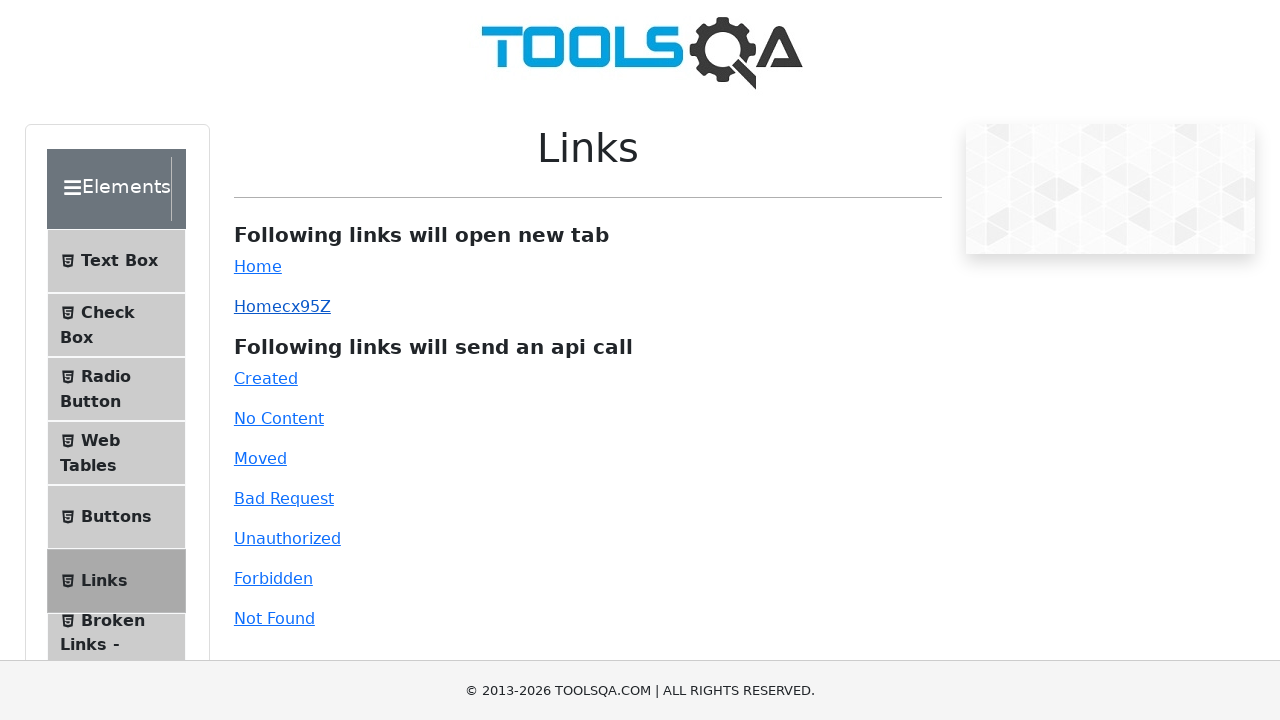